Simple test that navigates to Itau bank homepage and verifies page loads

Starting URL: https://www.itau.com.br/

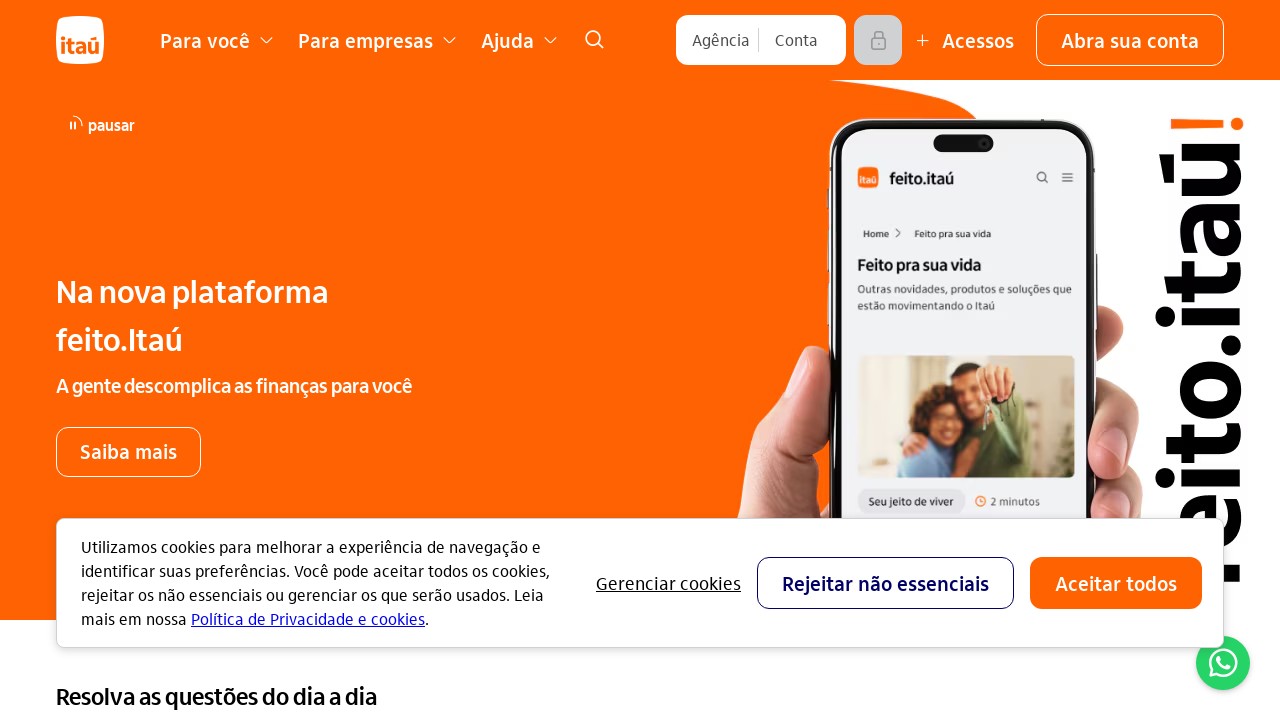

Waited for page DOM content to load
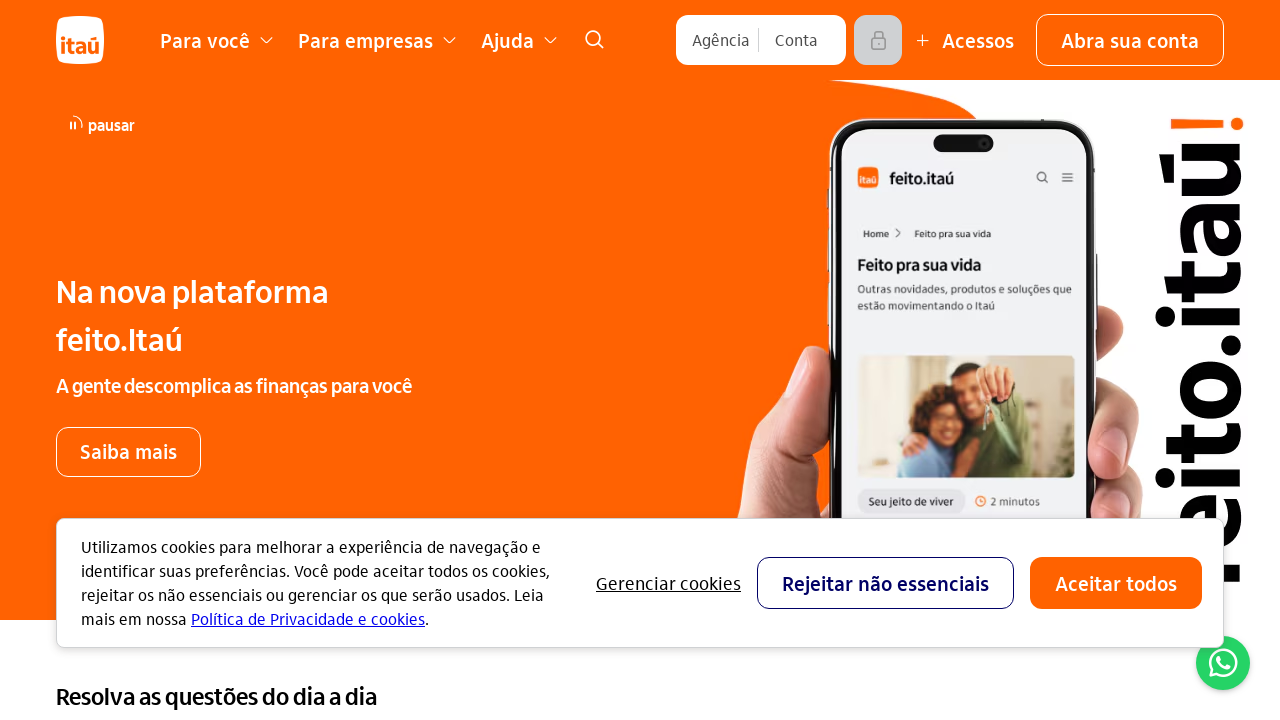

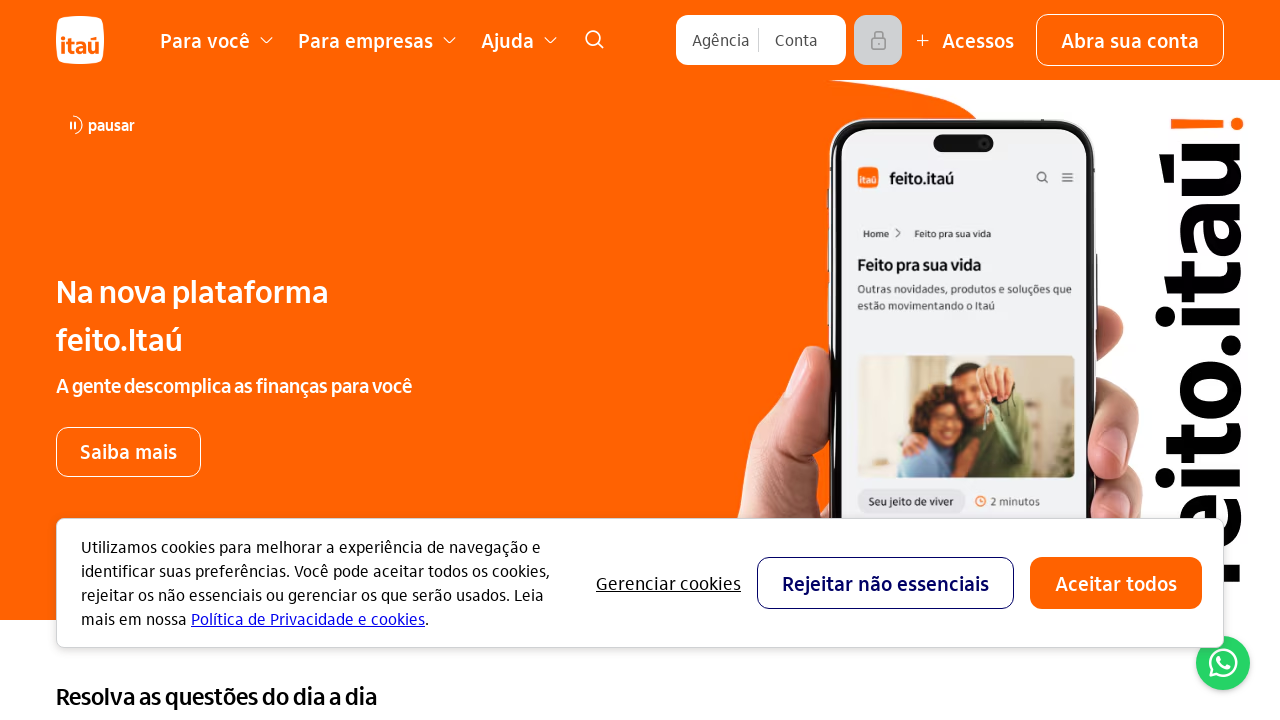